Tests opening a new browser window, navigating to a different page in the new window, and verifying that two windows are open.

Starting URL: https://the-internet.herokuapp.com

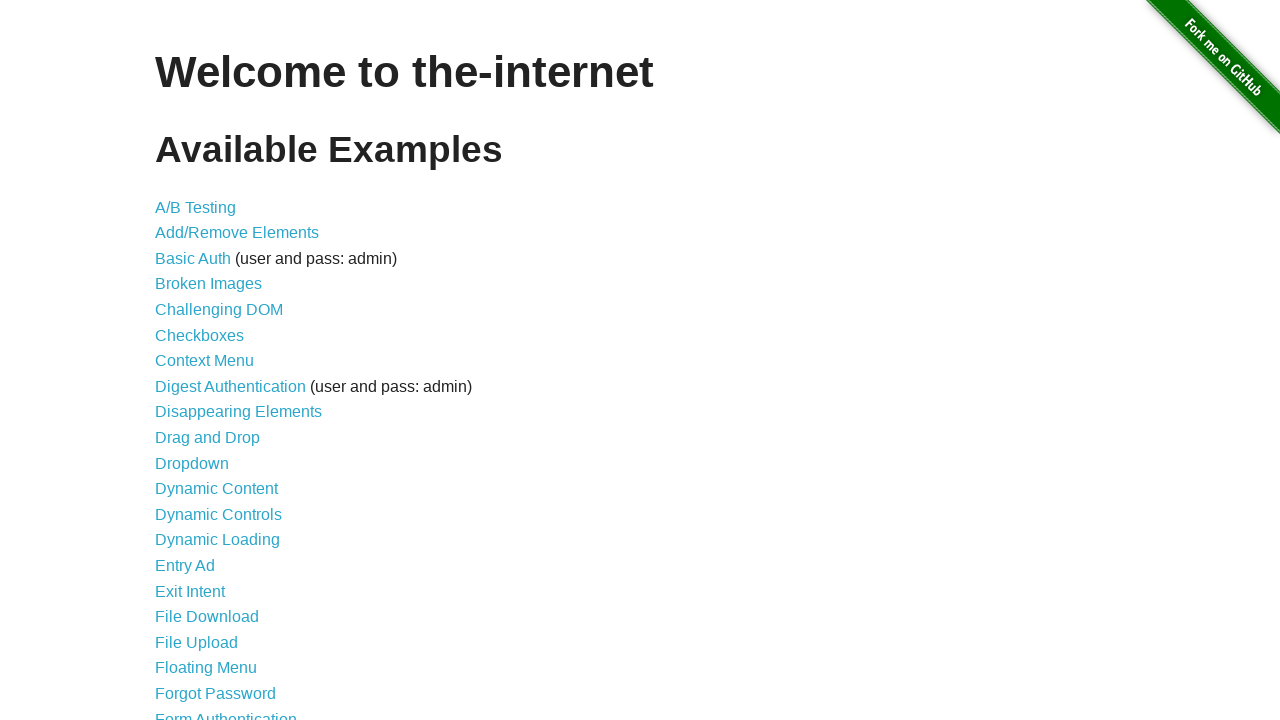

Opened a new browser window
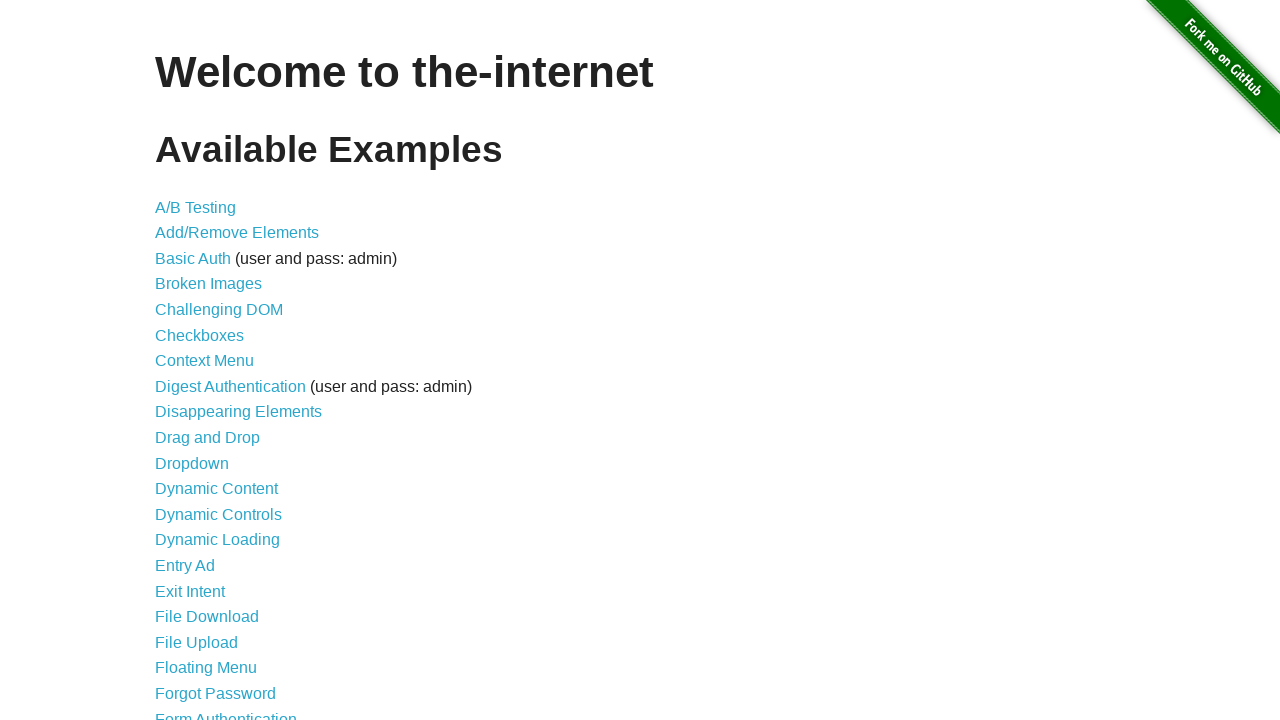

Navigated to typos page in the new window
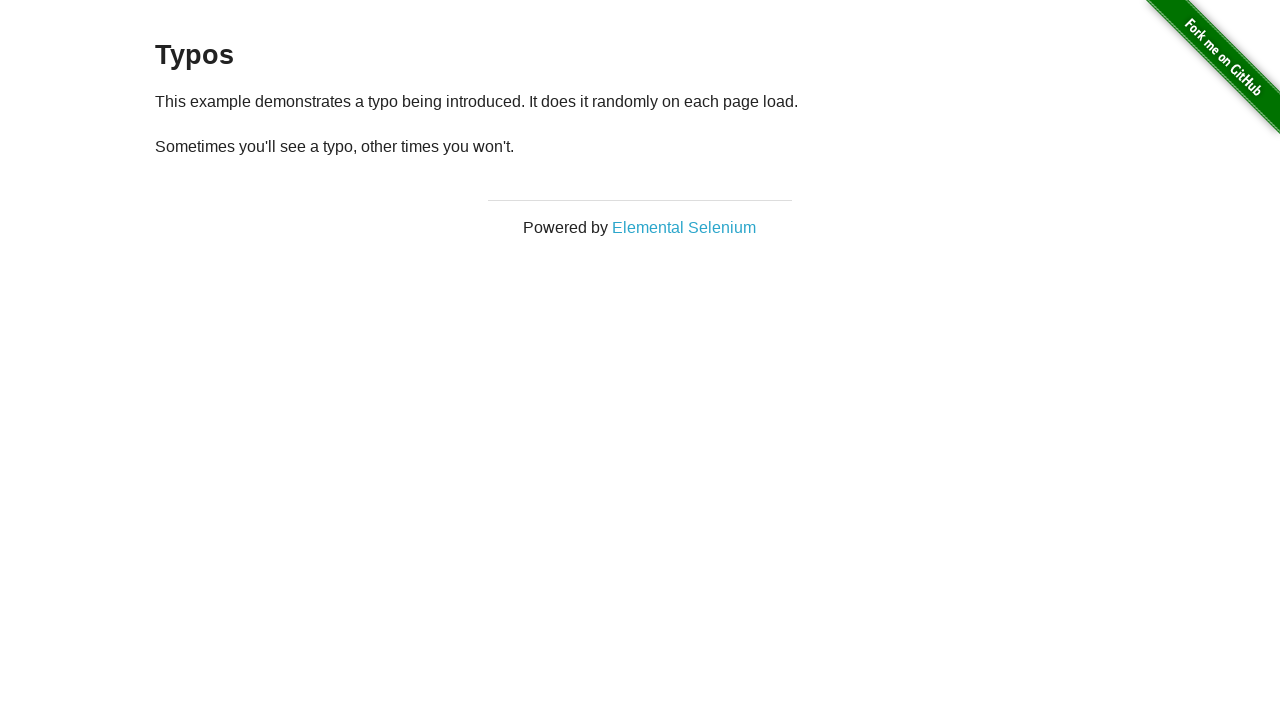

Verified that two browser windows are open
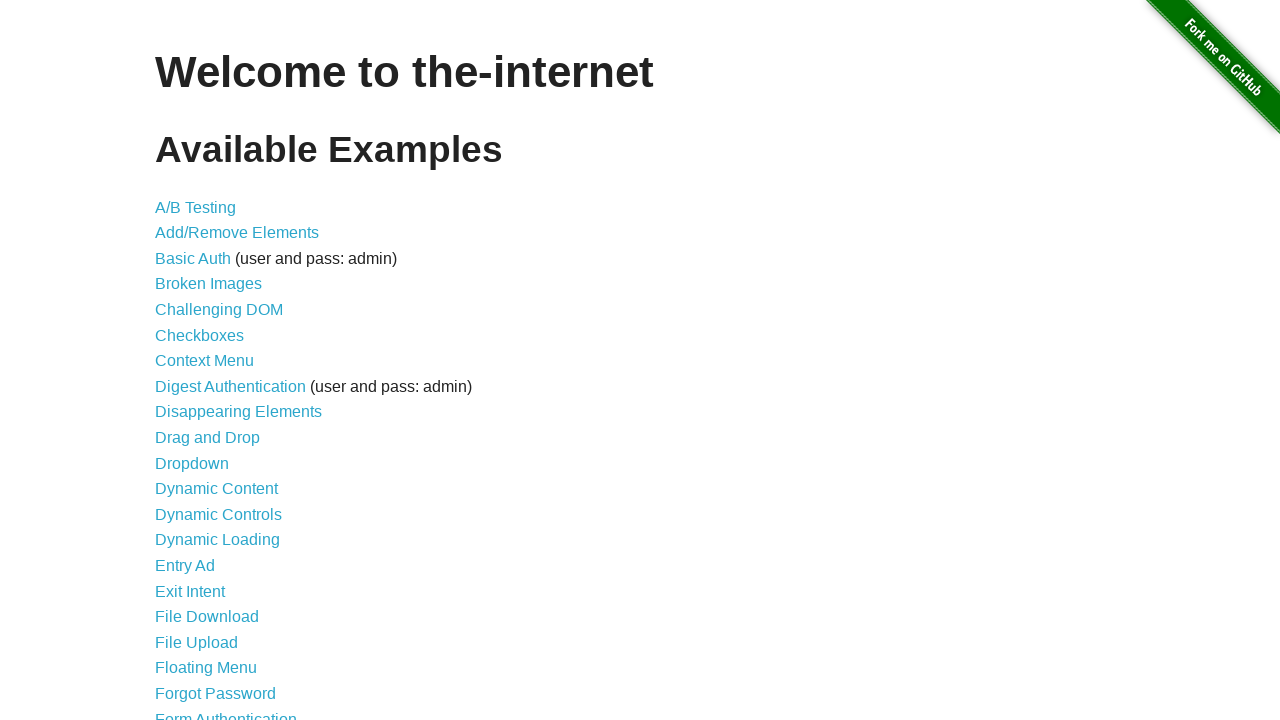

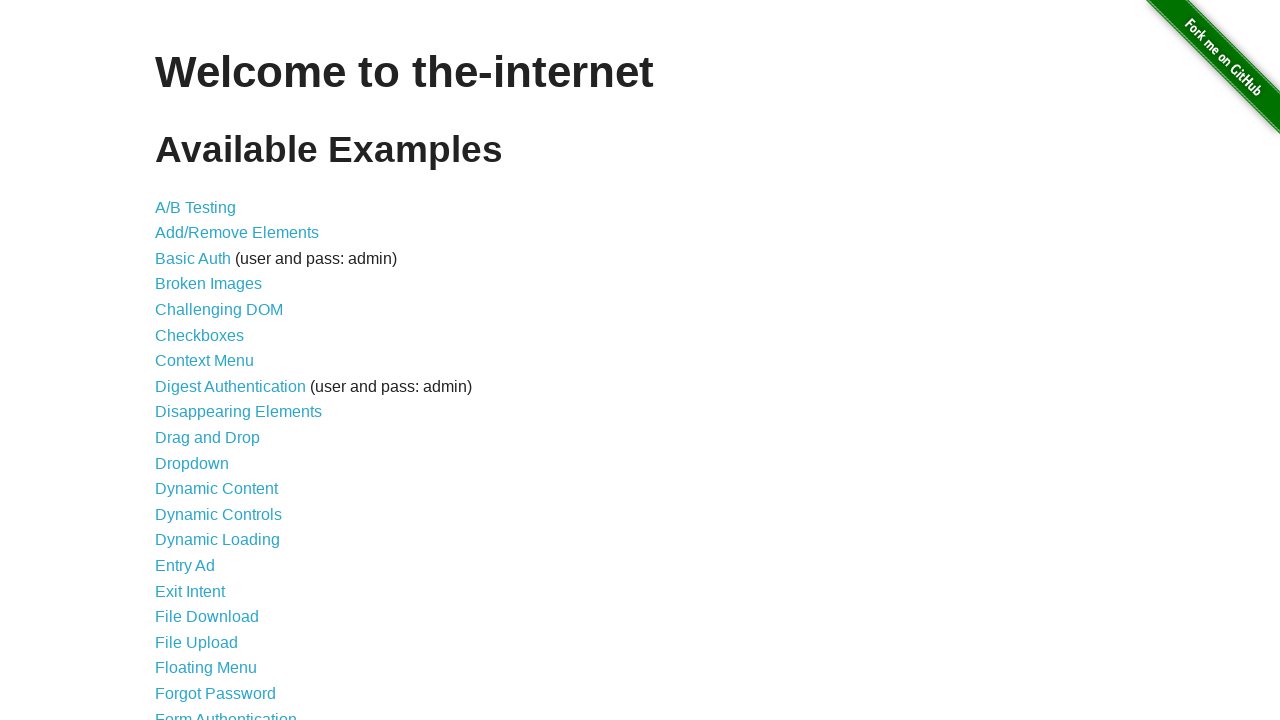